Tests checkbox selection functionality on a registration form by selecting the first two checkboxes

Starting URL: https://demo.automationtesting.in/Register.html

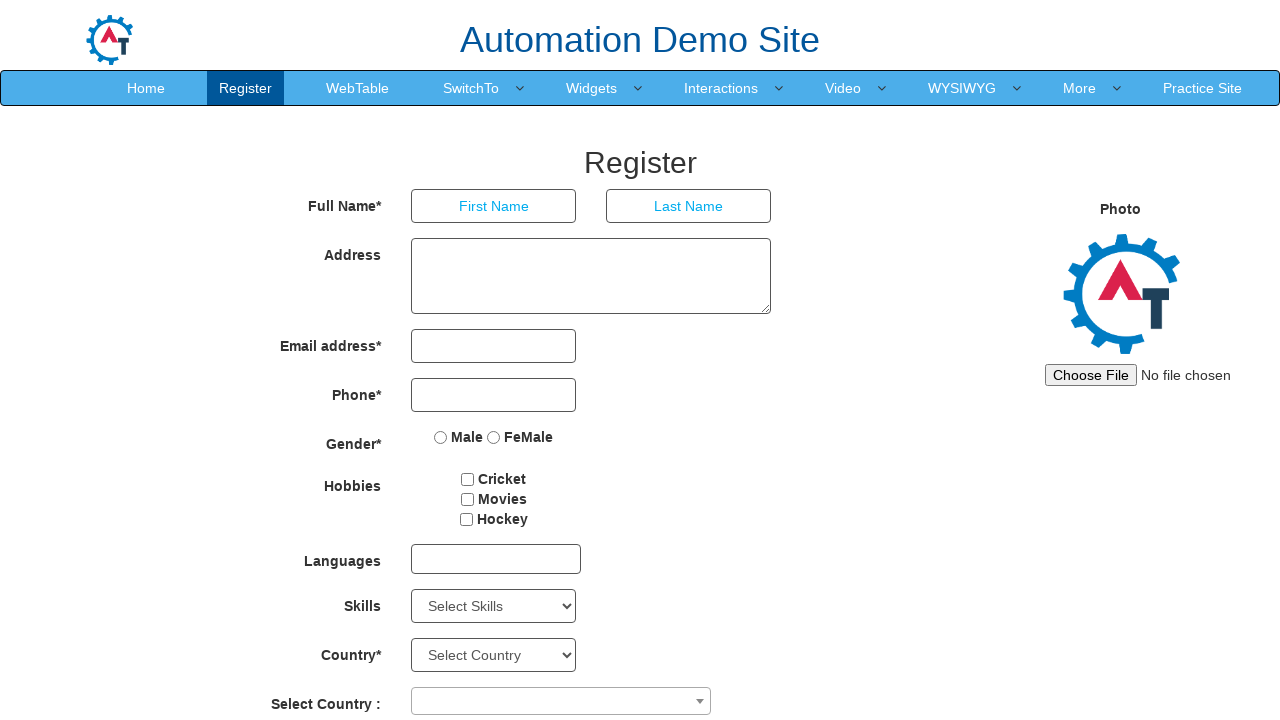

Waited for registration form to load
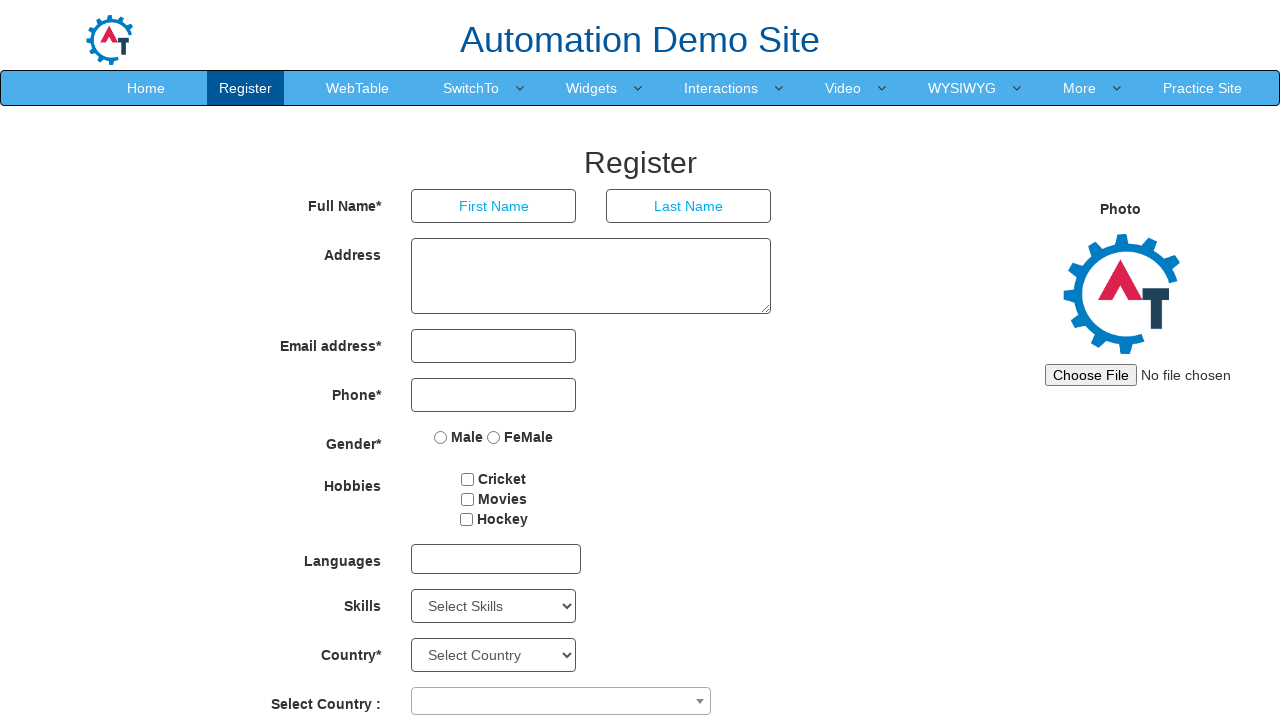

Located all checkbox elements in hobbies section
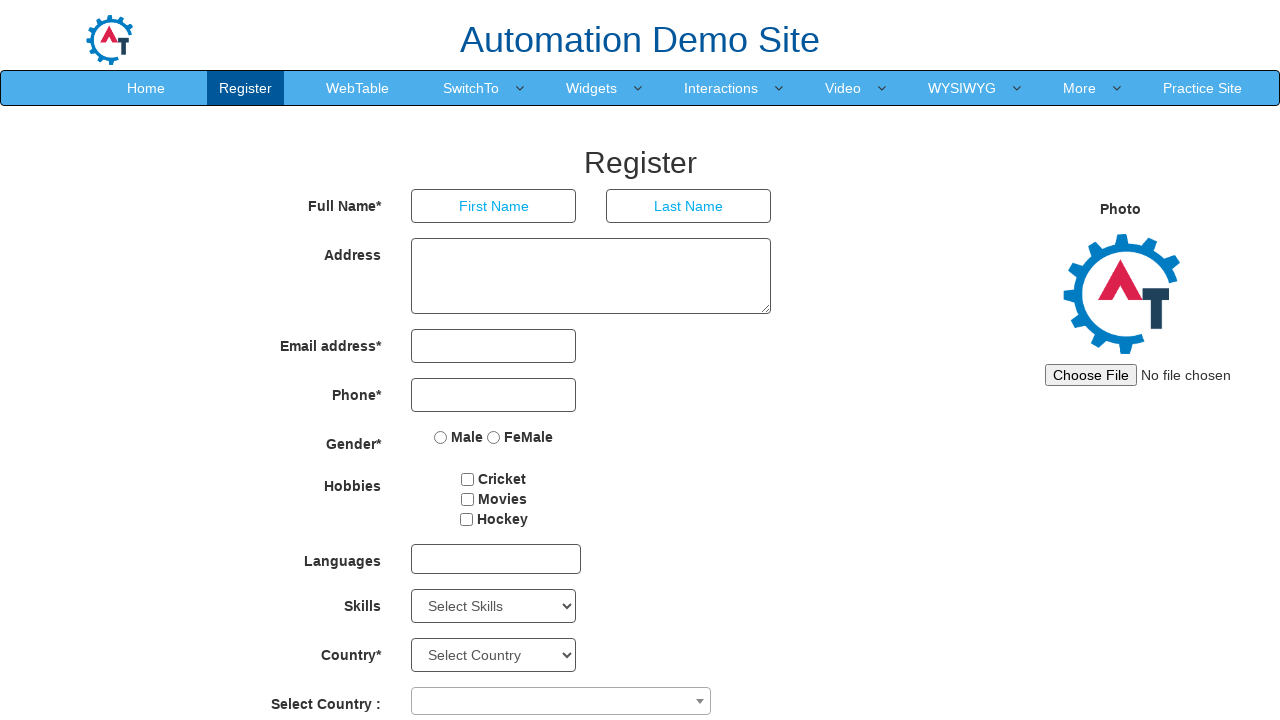

Selected checkbox 1 of 2 at (468, 479) on xpath=//form[@id='basicBootstrapForm']/div[6]/div/div/input >> nth=0
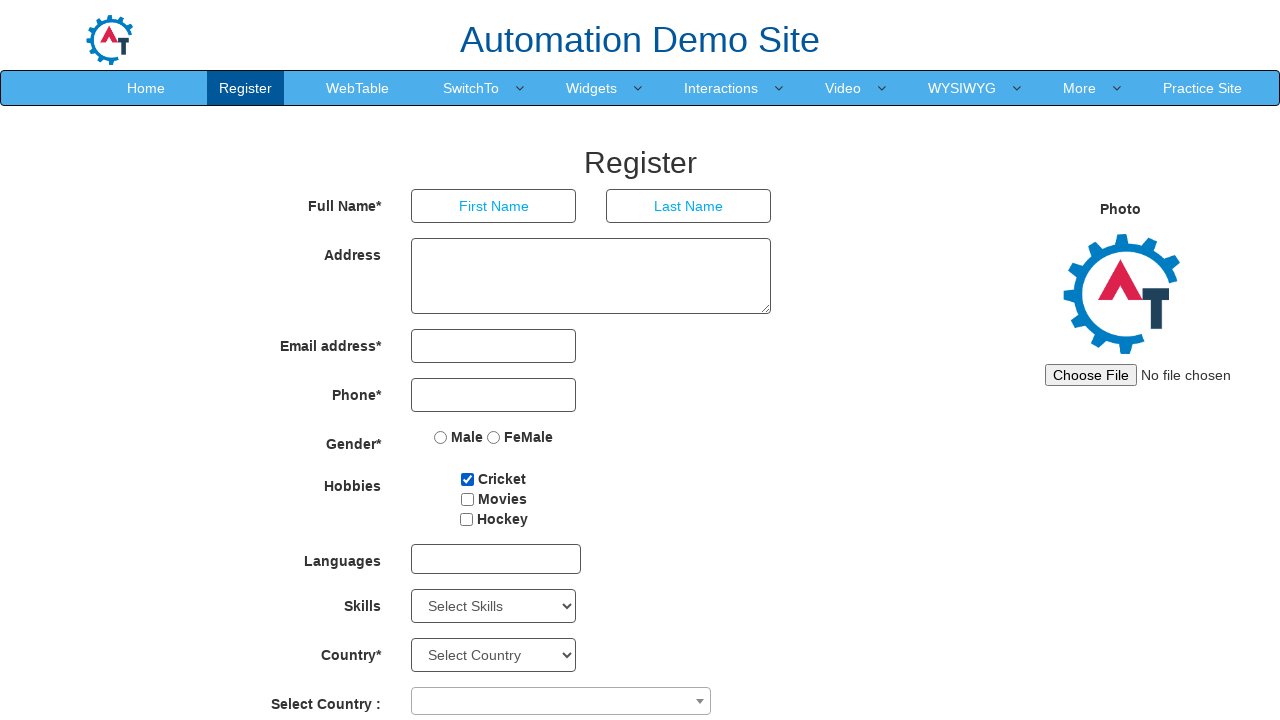

Selected checkbox 2 of 2 at (467, 499) on xpath=//form[@id='basicBootstrapForm']/div[6]/div/div/input >> nth=1
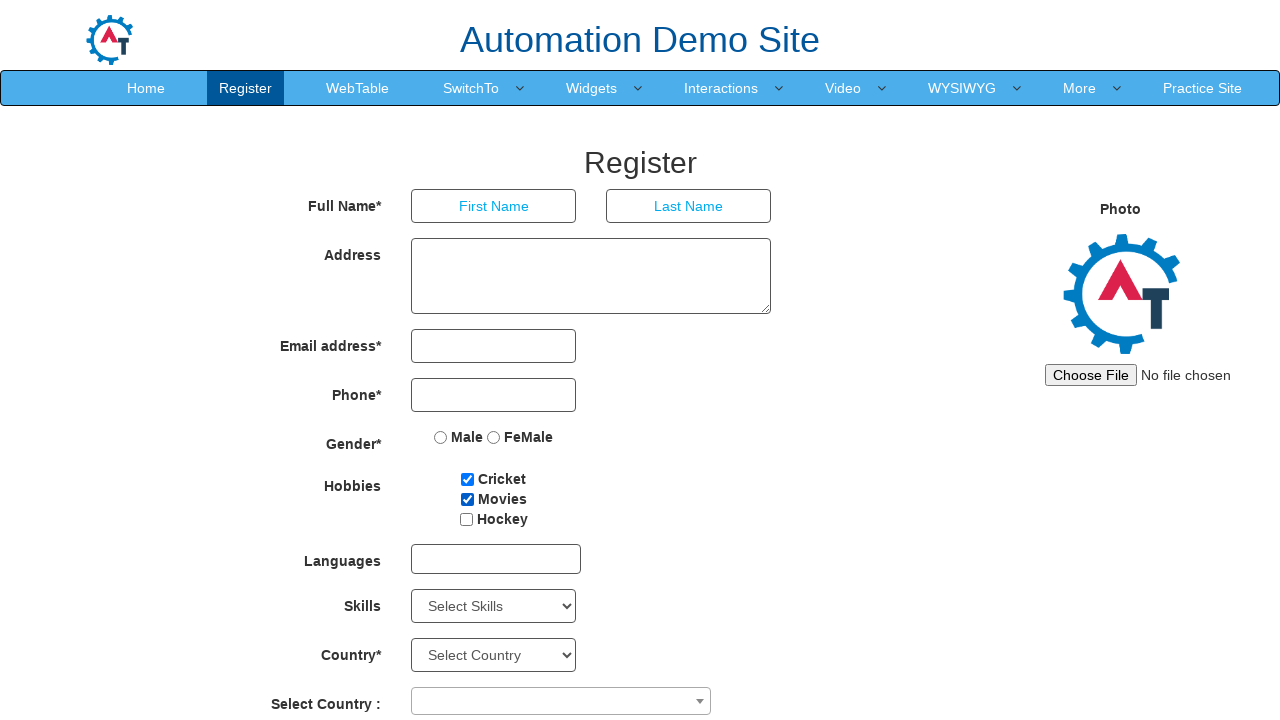

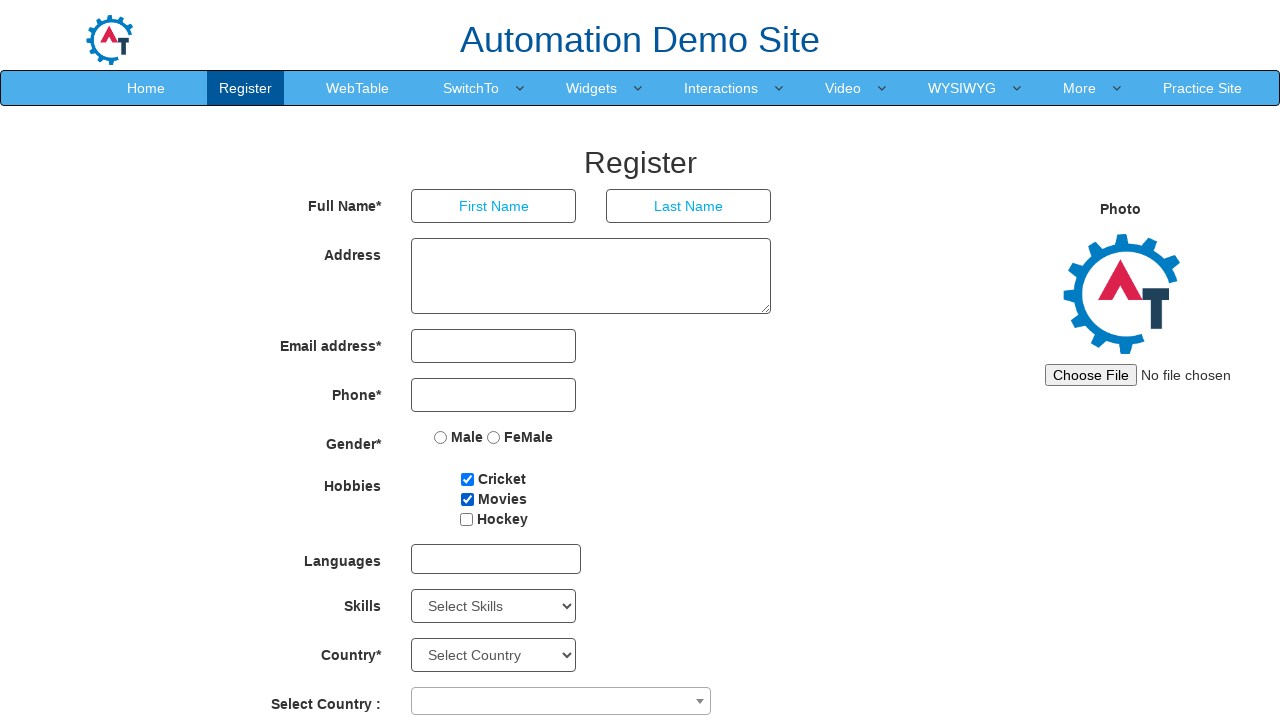